Tests dynamic loading by clicking Start button and waiting for "Hello World!" text to appear

Starting URL: http://the-internet.herokuapp.com/dynamic_loading/2

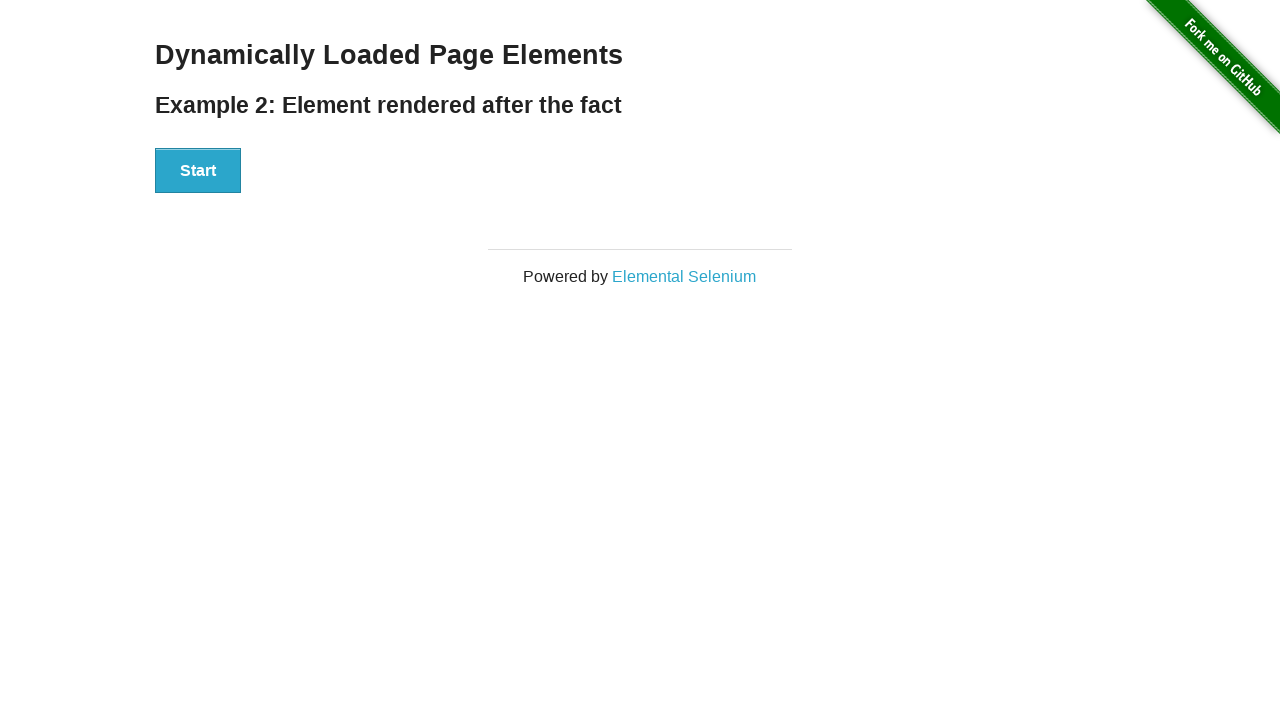

Clicked Start button to trigger dynamic loading at (198, 171) on xpath=//button[contains(text(),'Start')]
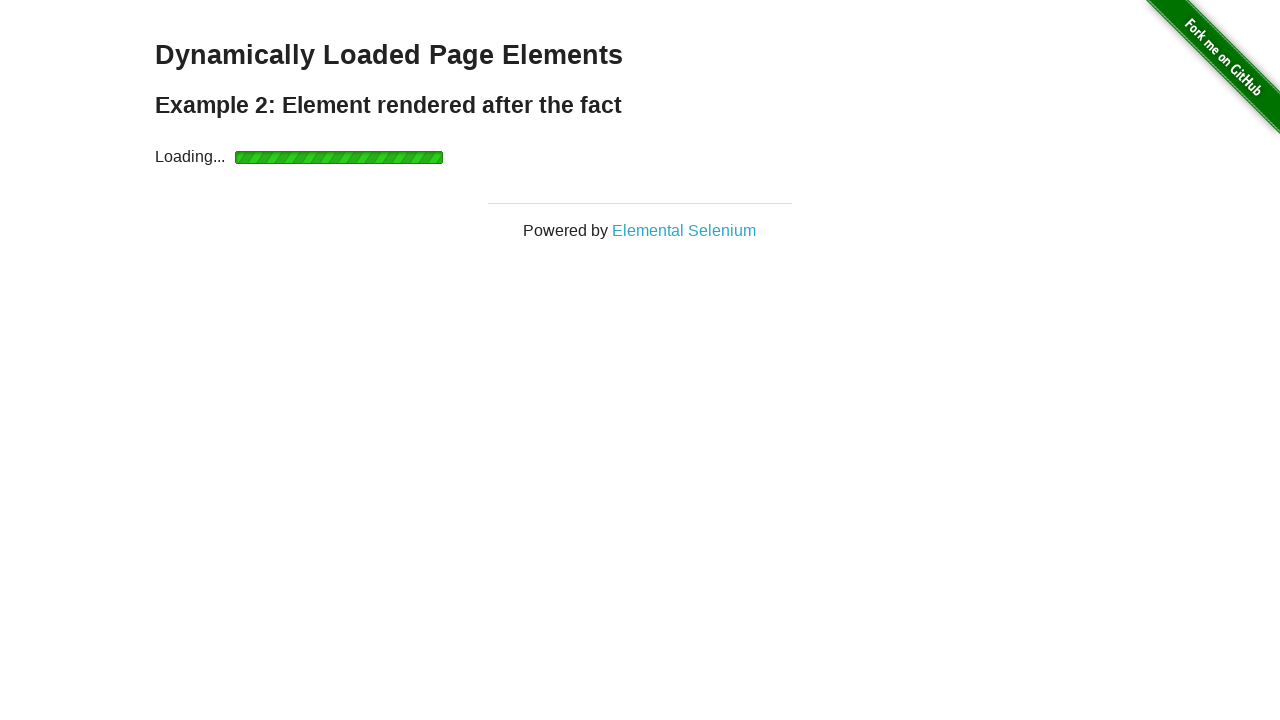

Waited for 'Hello World!' text to appear (implicit wait completed)
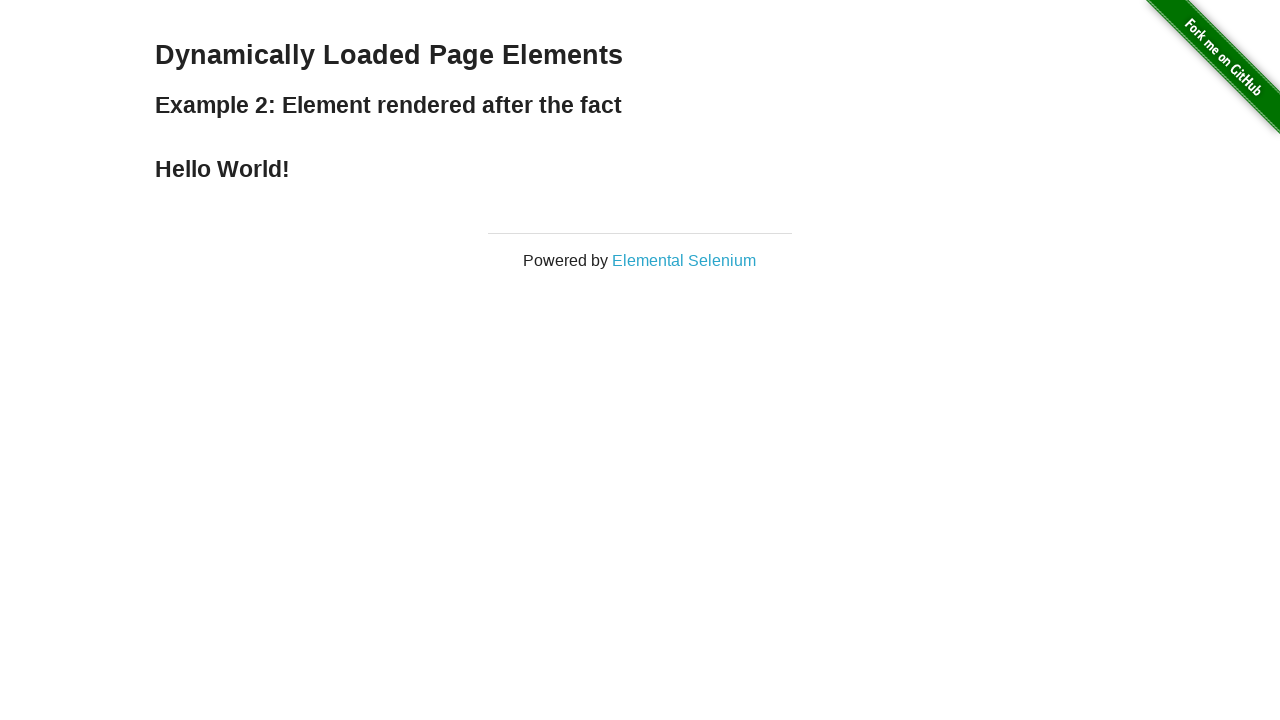

Located the 'Hello World!' element
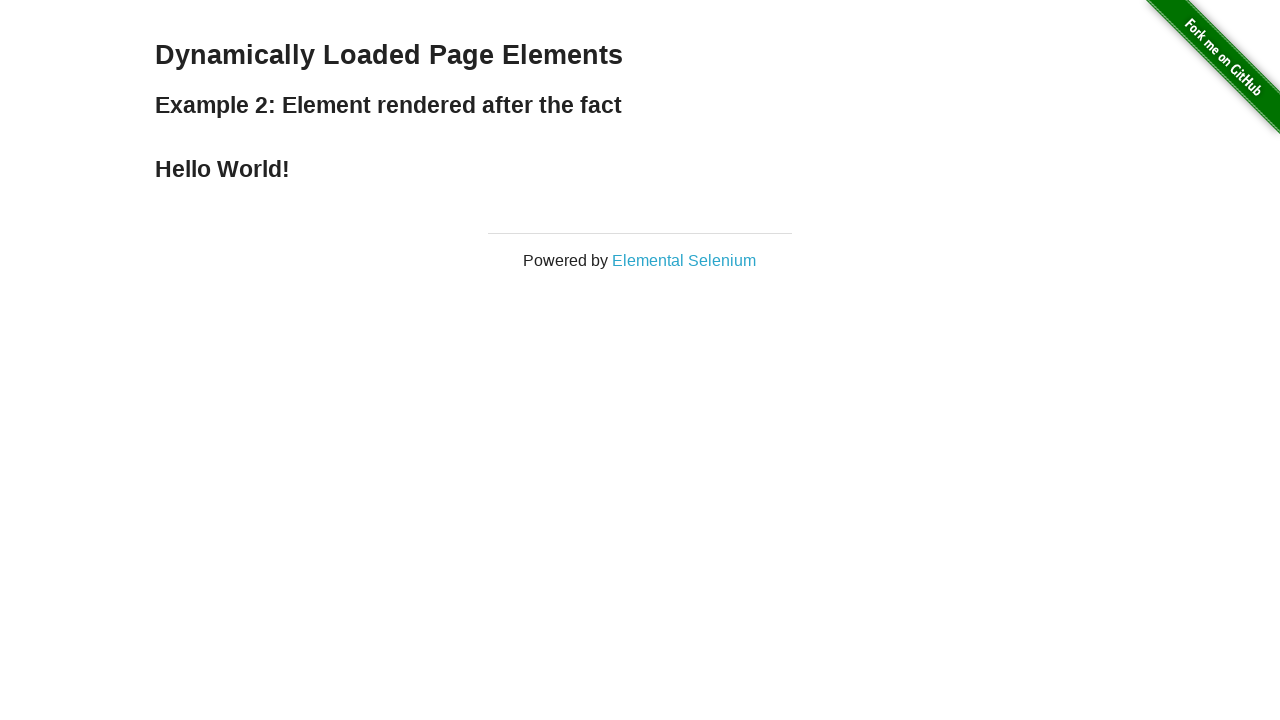

Verified that element text content equals 'Hello World!'
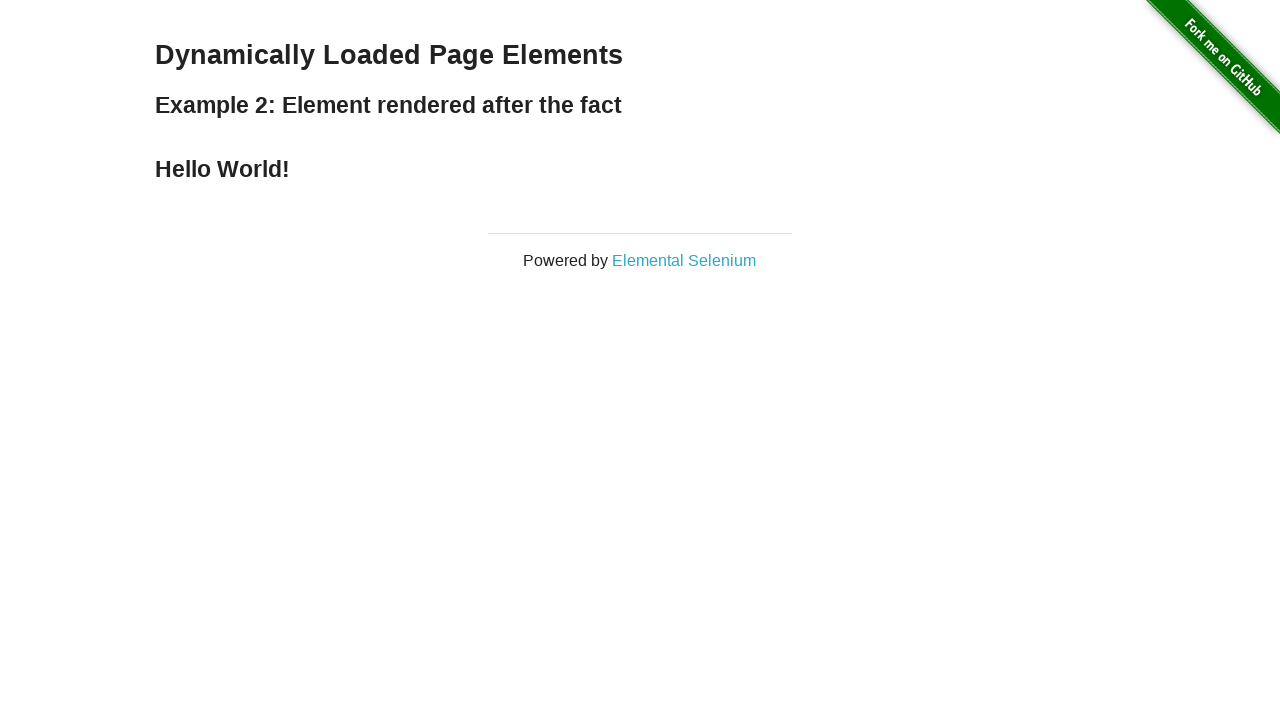

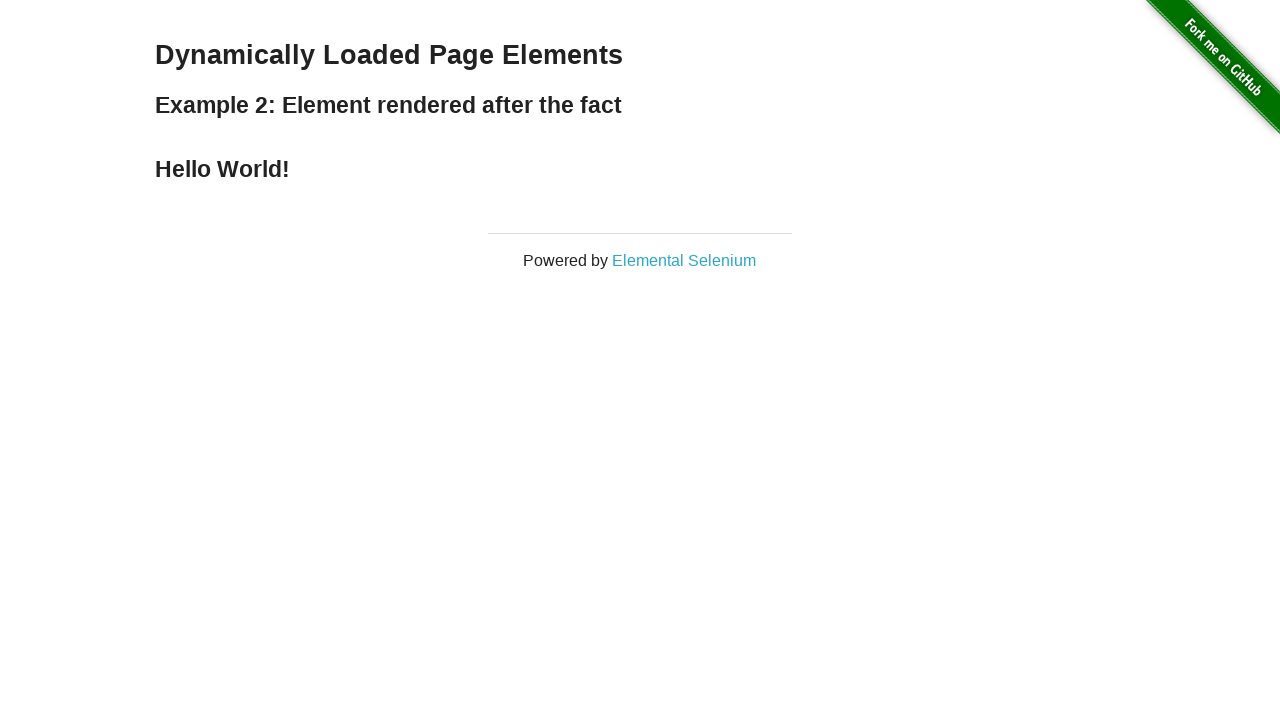